Tests right-click (context click) functionality on the Downloads link on the Selenium website homepage

Starting URL: https://www.selenium.dev/

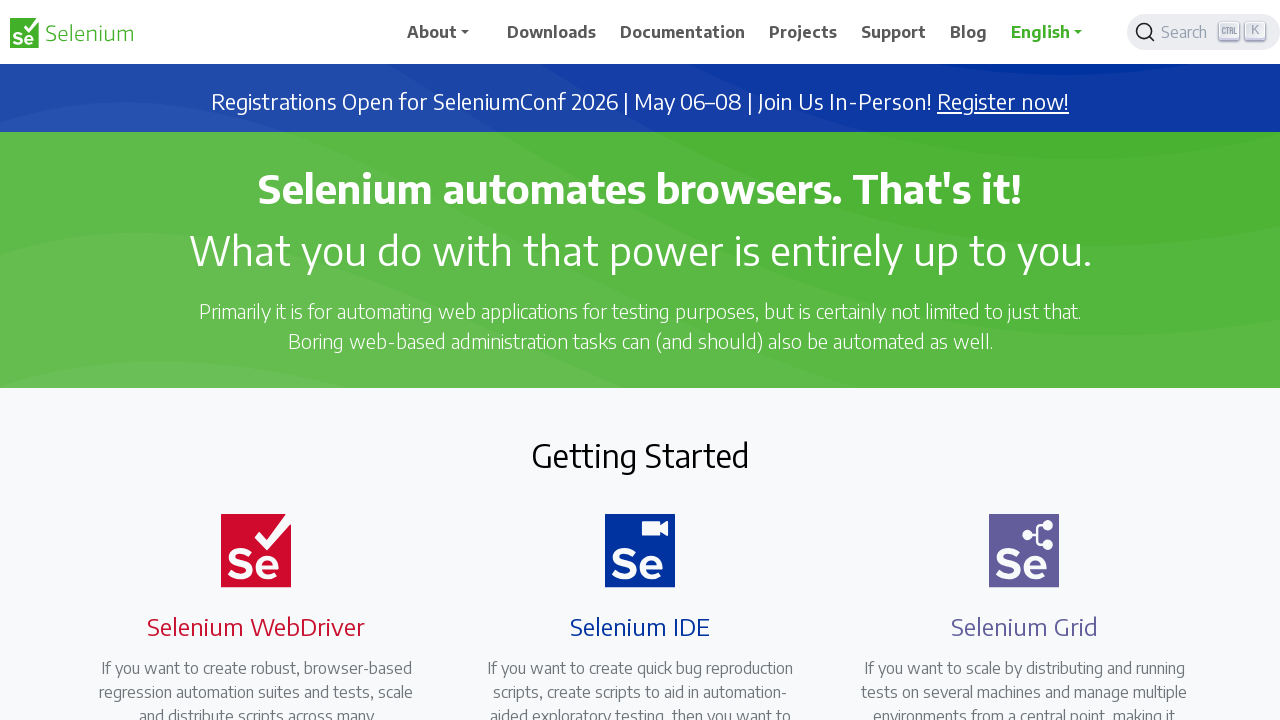

Located the Downloads link element on the Selenium website homepage
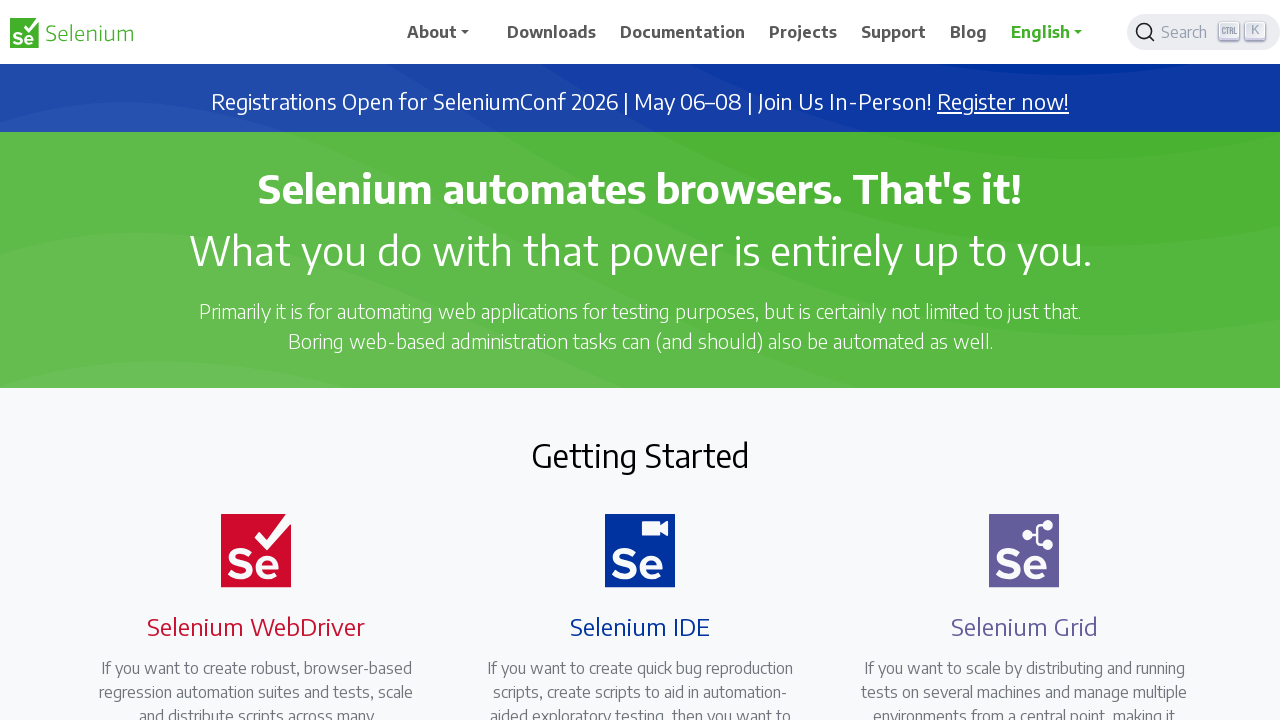

Right-clicked (context clicked) on the Downloads link at (552, 32) on xpath=//span[.='Downloads']
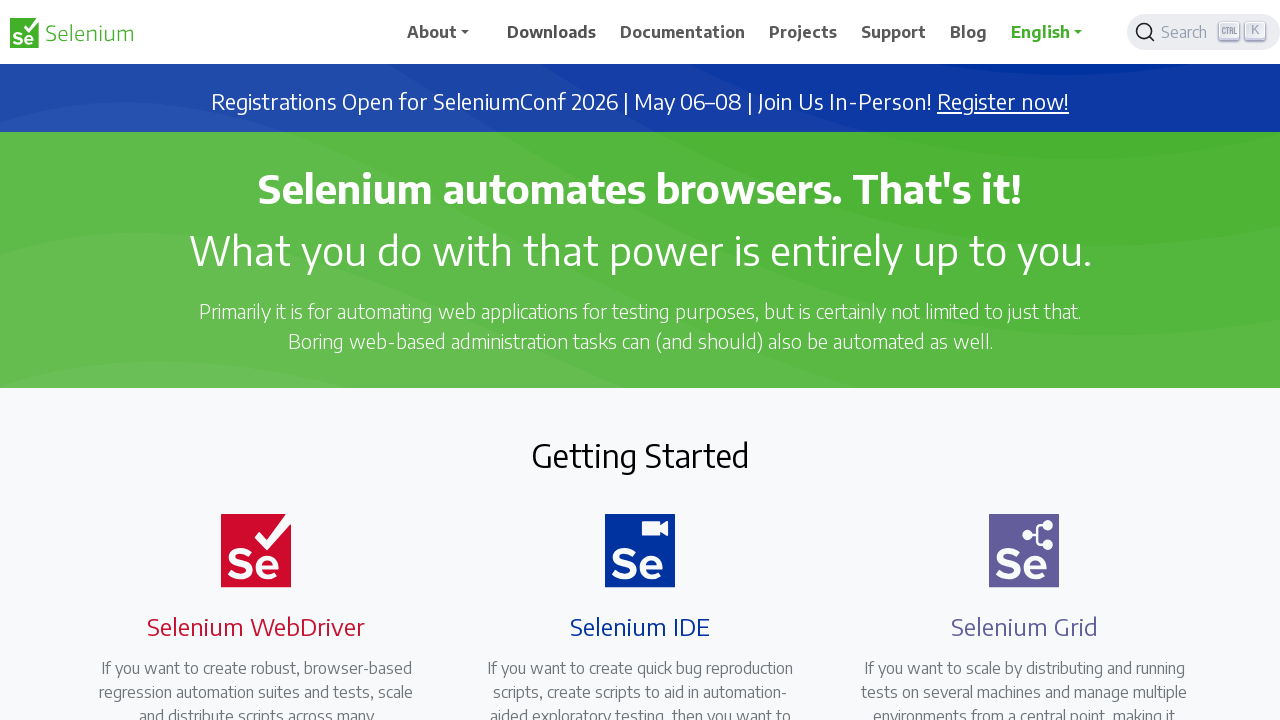

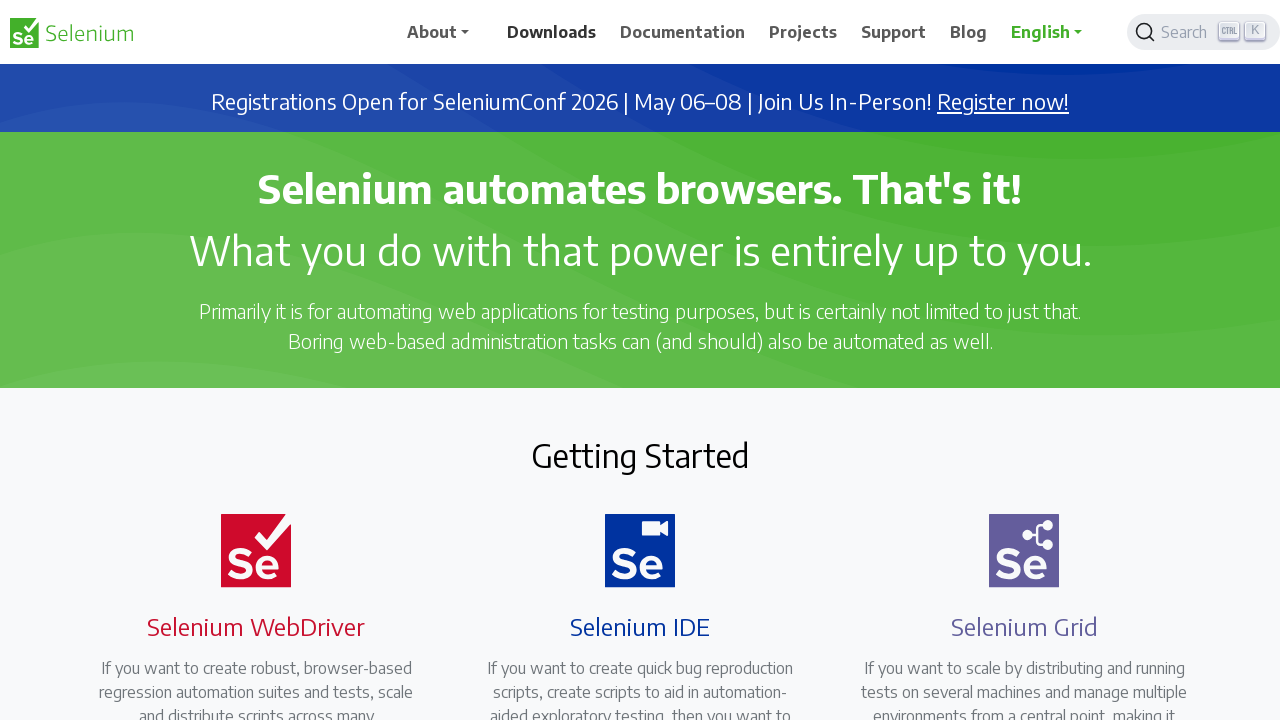